Tests clicking on the first product image navigates to the product page

Starting URL: http://practice.automationtesting.in/

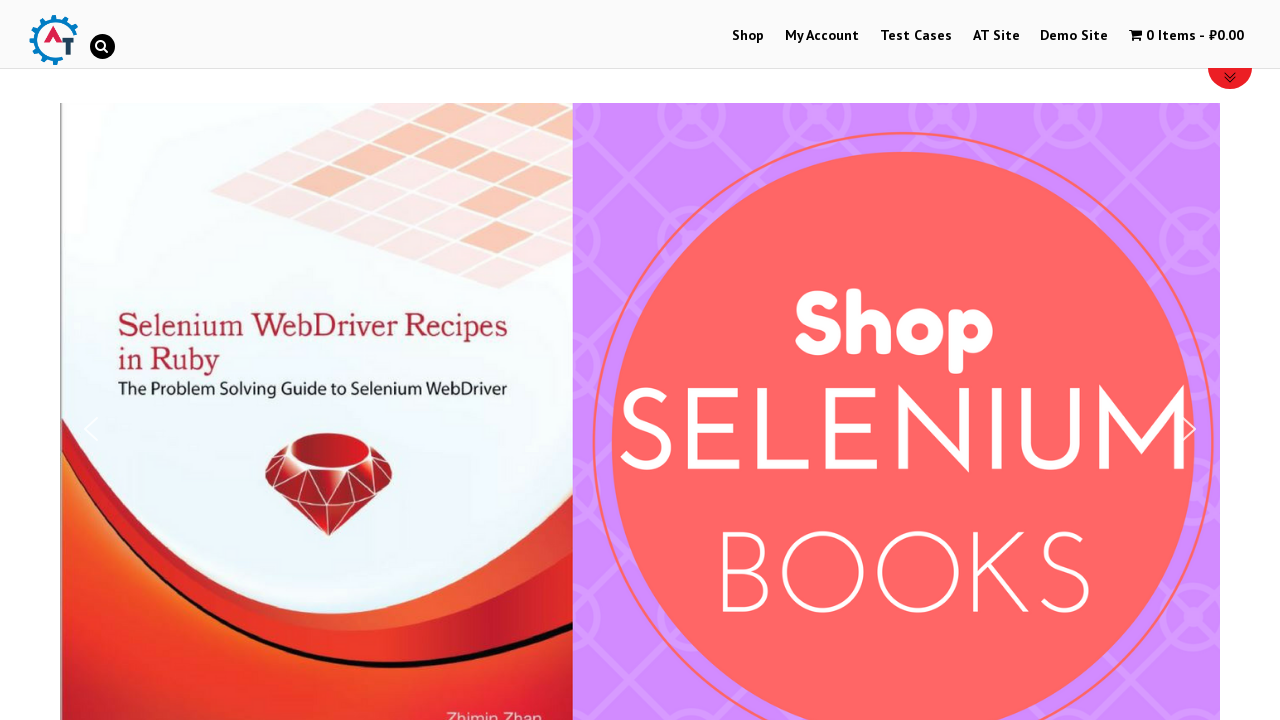

Clicked Shop menu link at (748, 36) on a:text('Shop')
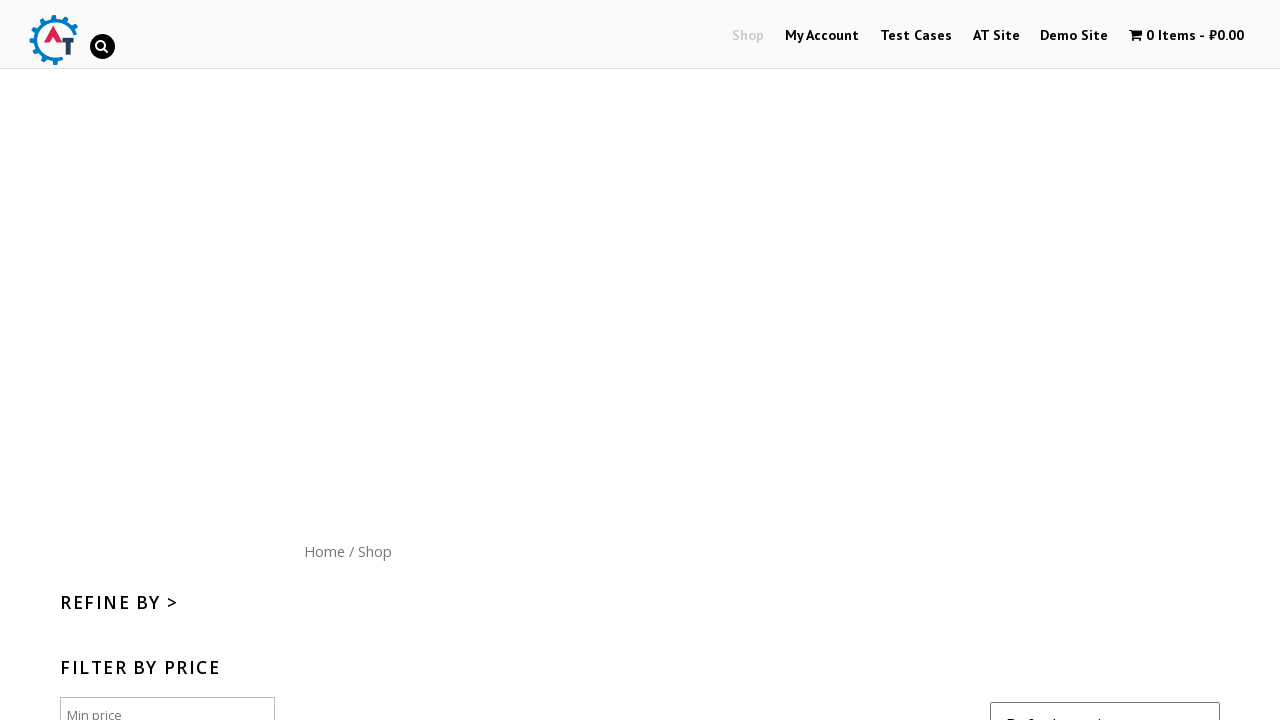

Clicked Home menu button at (324, 551) on a:text('Home')
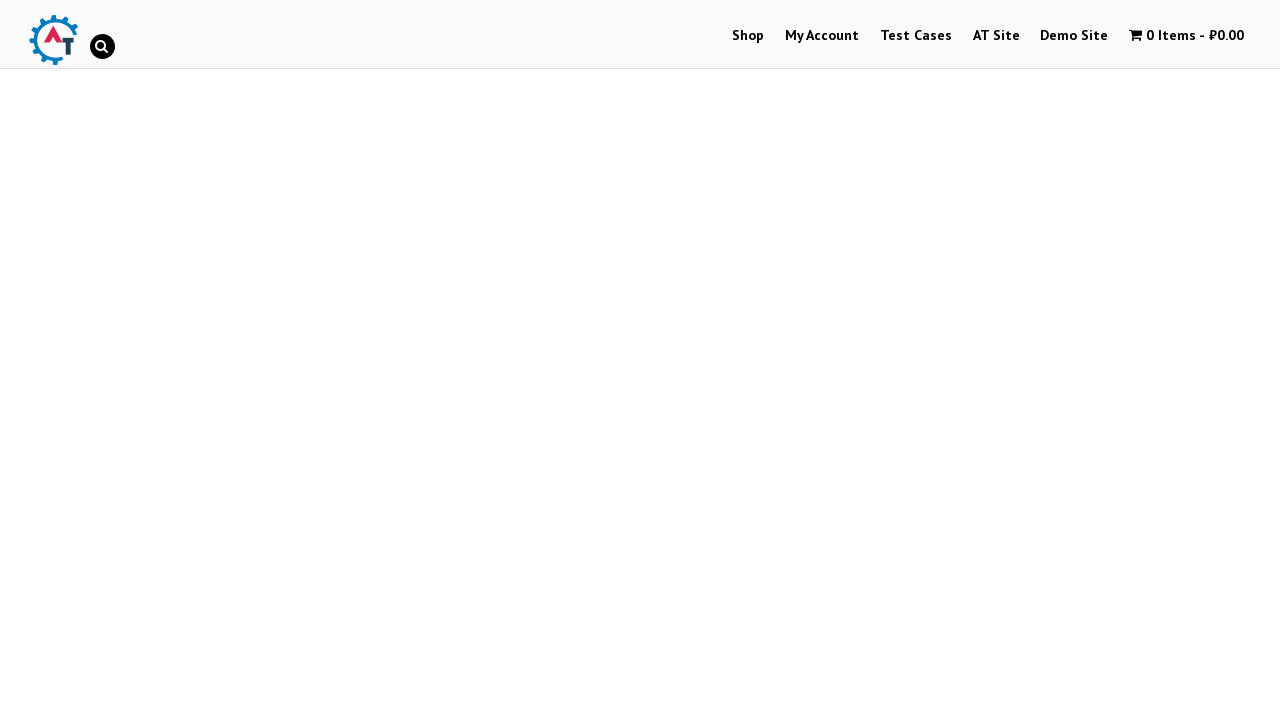

Clicked first product image (Selenium Ruby) to navigate to product page at (241, 361) on img[title='Selenium Ruby']
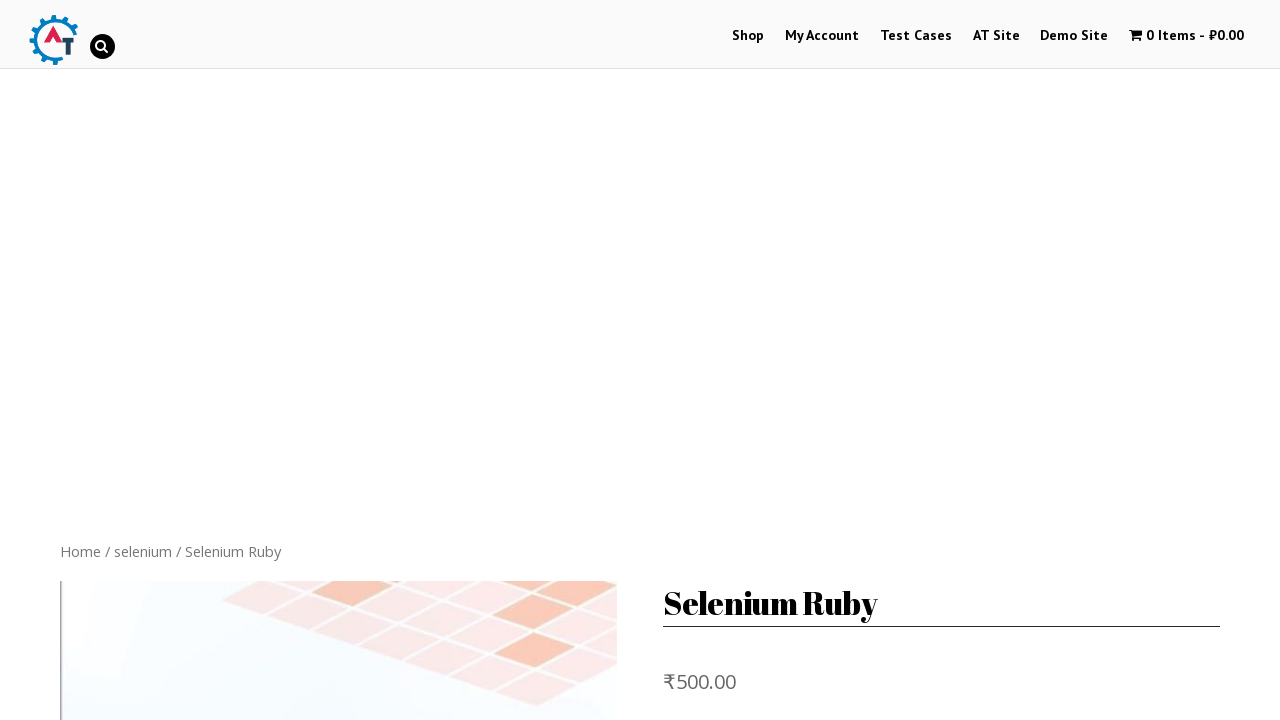

Verified that URL contains 'product/selenium-ruby' - product page navigation successful
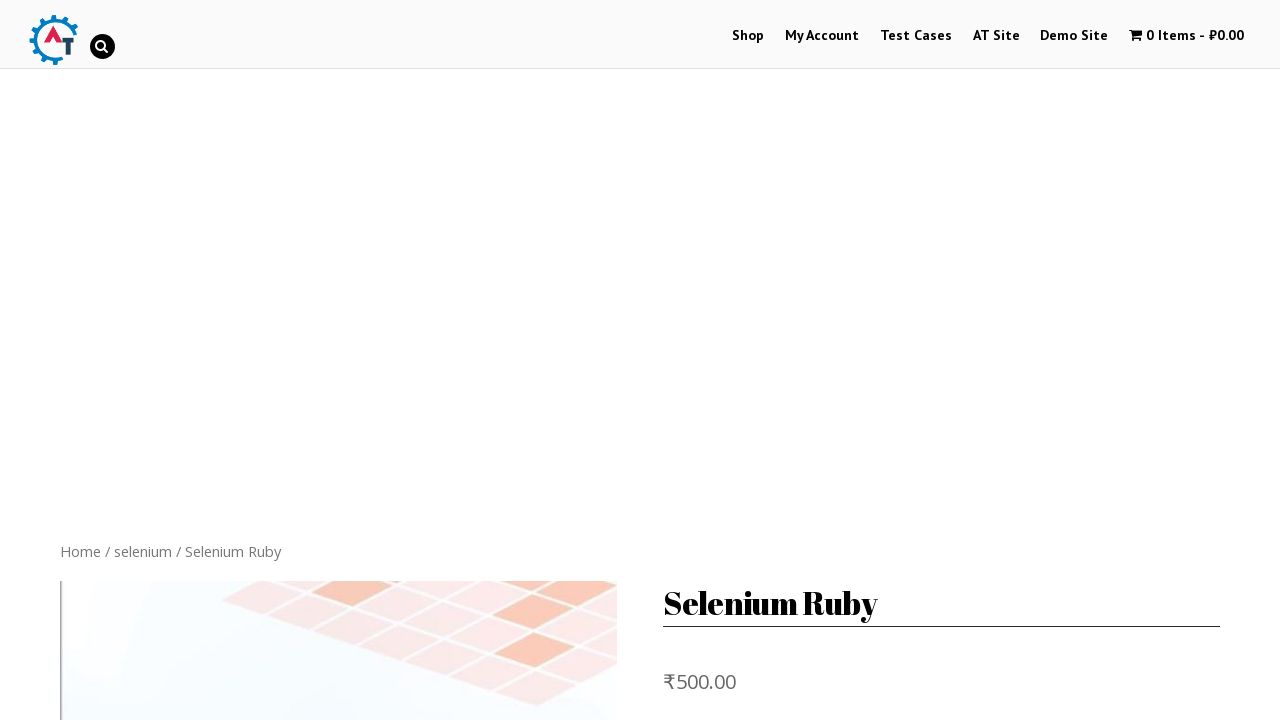

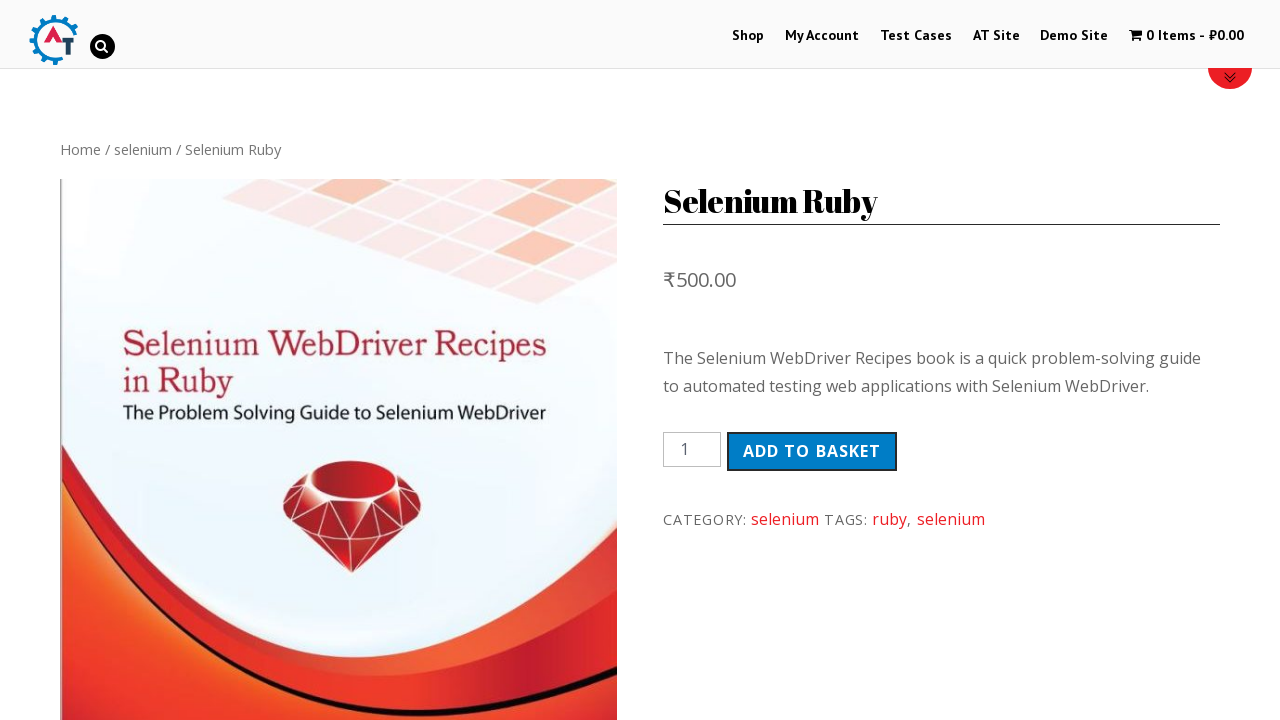